Navigates to a school timetable viewer page, scrolls to the bottom to load all content, and captures the full page view

Starting URL: https://web.skola24.se/timetable/timetable-viewer/studiumyrgo.skola24.se/Yrgo%20L%C3%A4rdomsgatan/

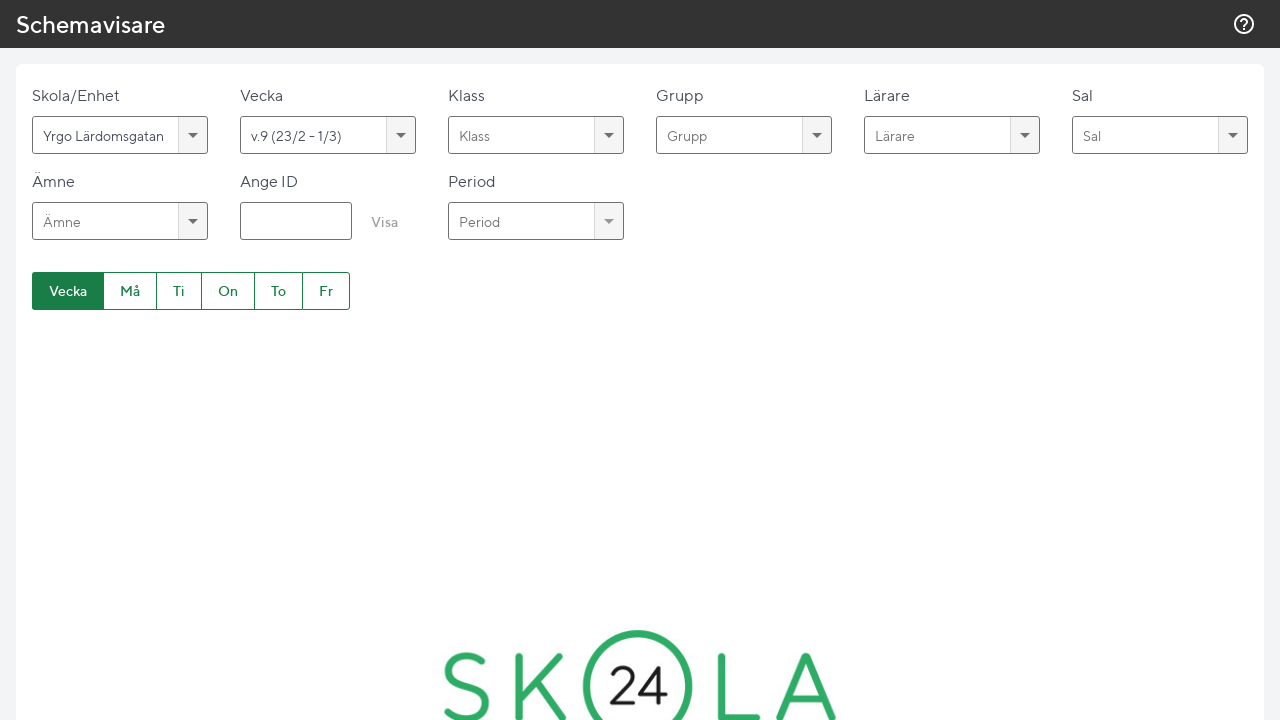

Waited 5 seconds for page to fully load
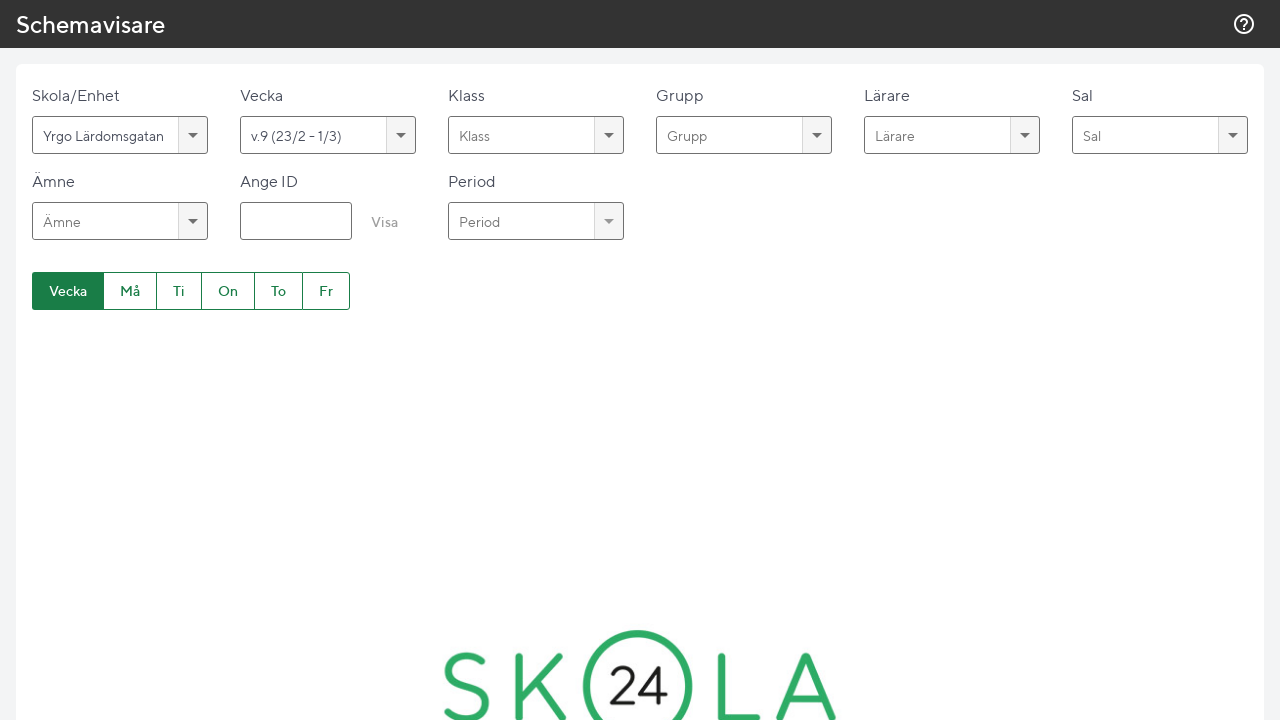

Scrolled to bottom of page to load all timetable content
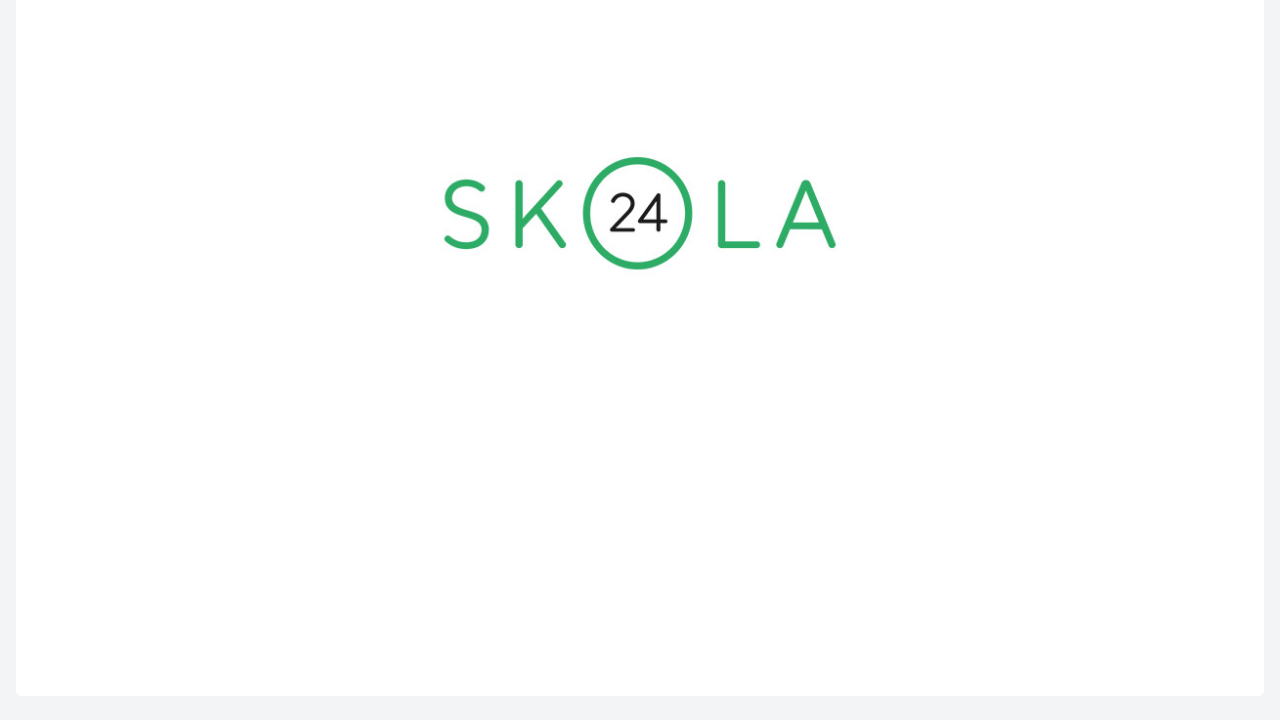

Waited 2 seconds for scroll animation to complete
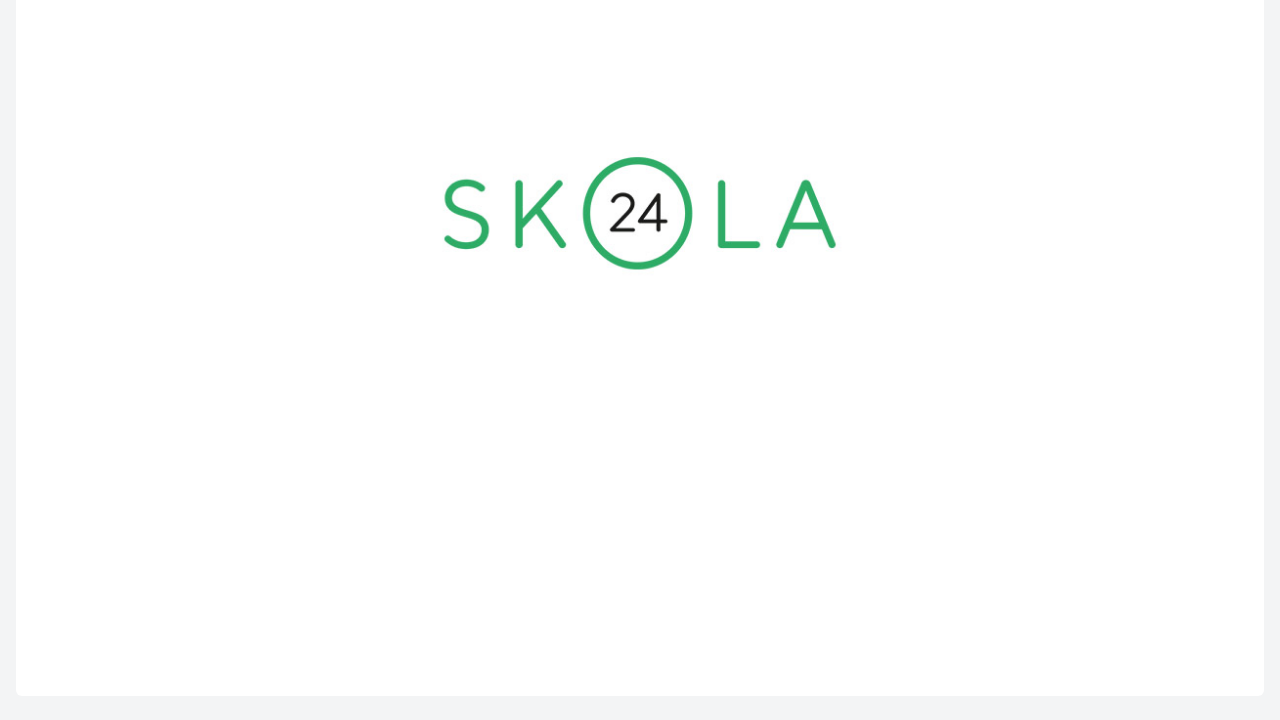

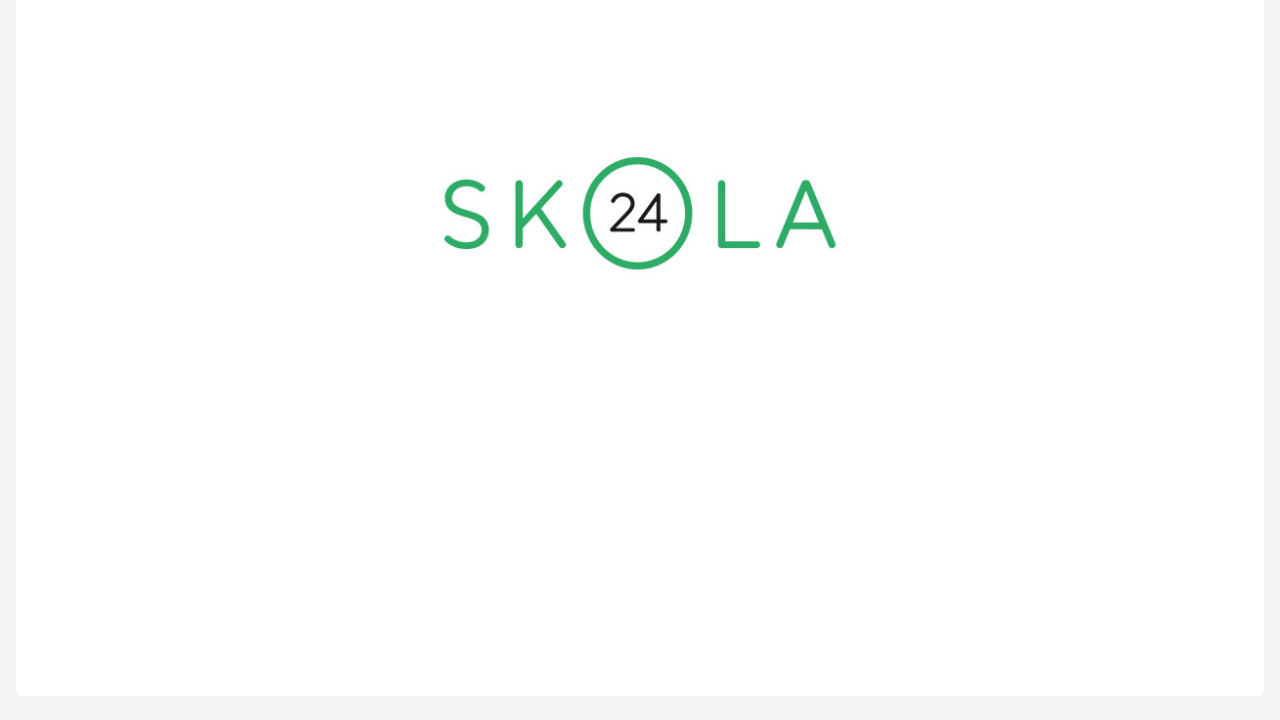